Tests handling JavaScript alert dialogs by triggering and accepting them

Starting URL: https://formy-project.herokuapp.com/switch-window

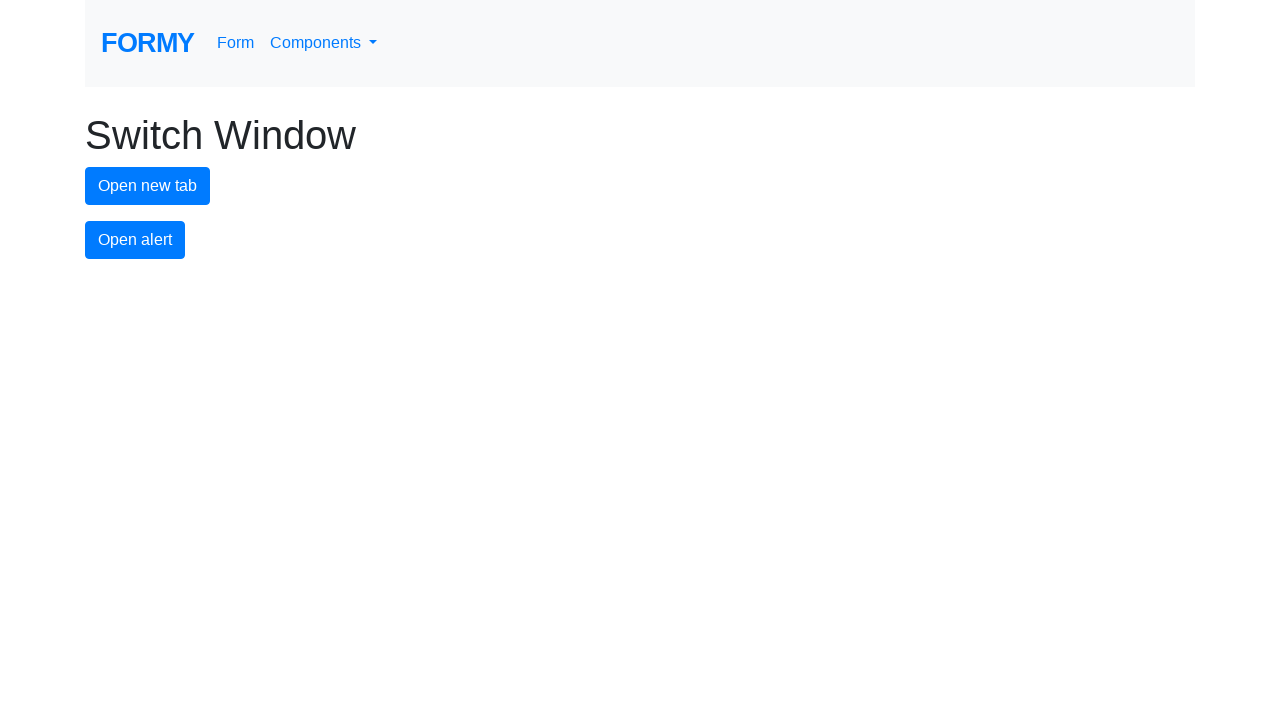

Set up dialog handler to accept alerts
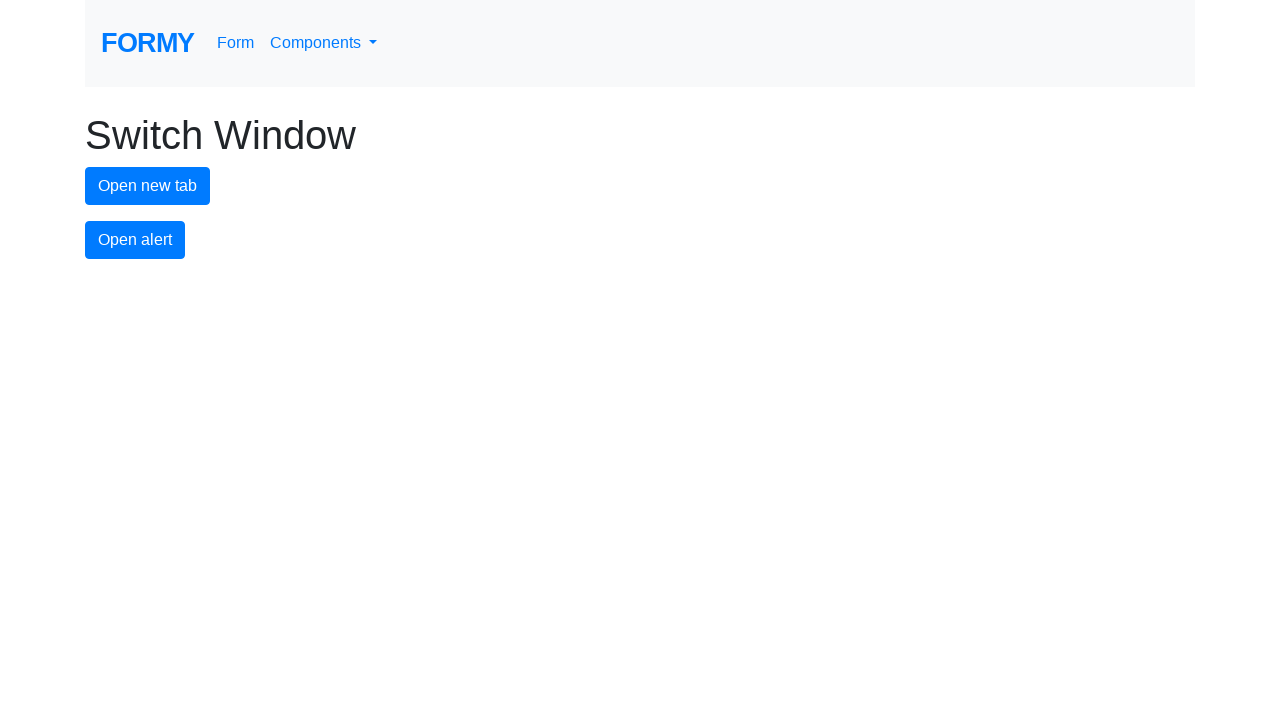

Clicked alert button to trigger JavaScript alert dialog at (135, 240) on #alert-button
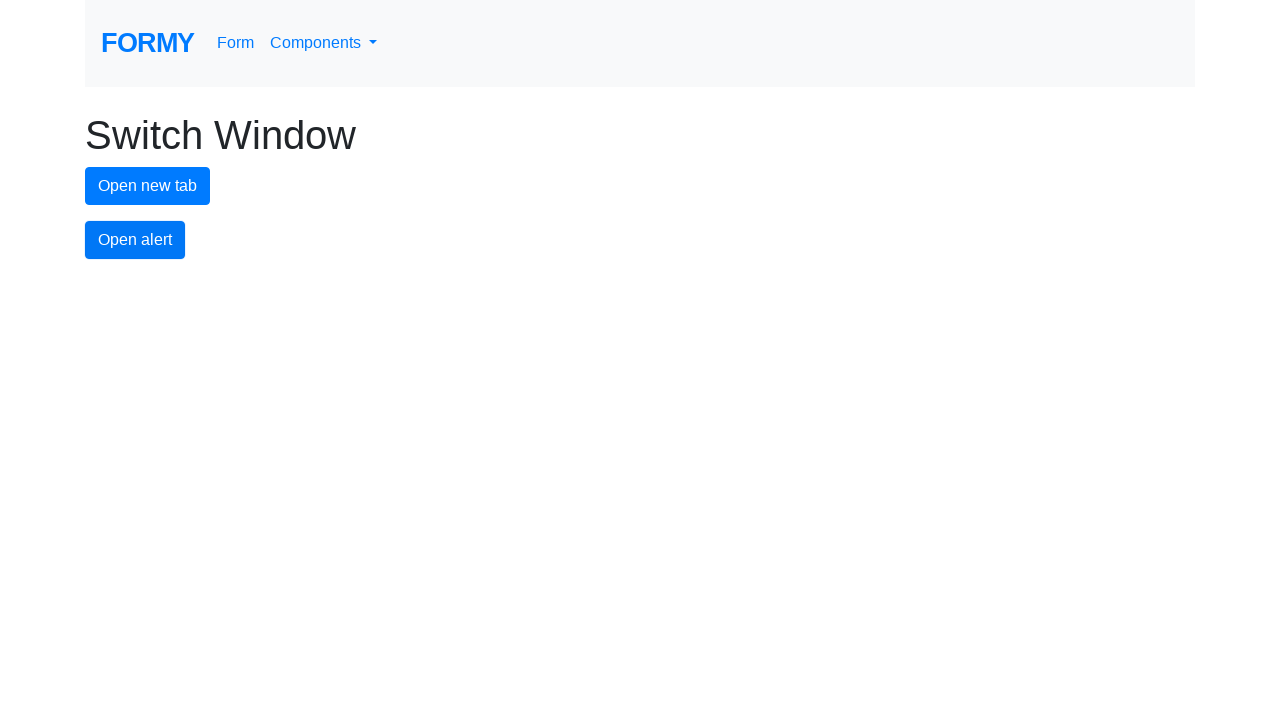

Clicked alert button again to trigger another alert dialog at (135, 240) on #alert-button
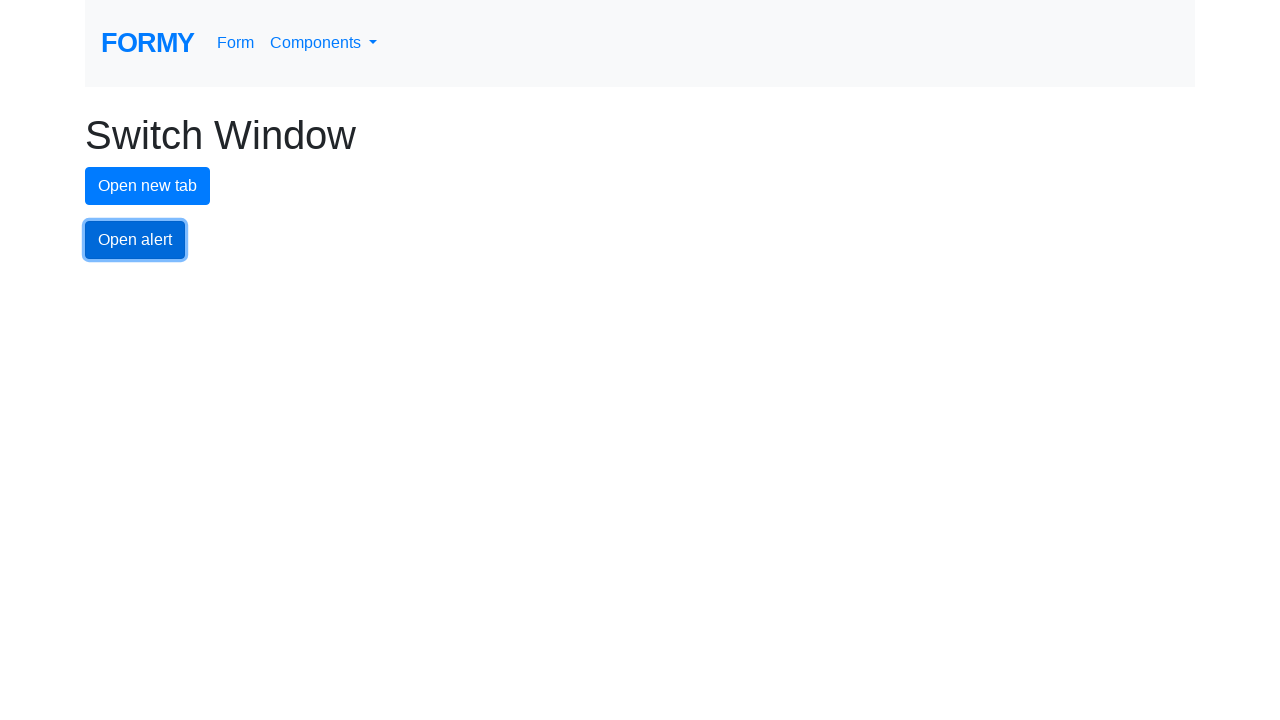

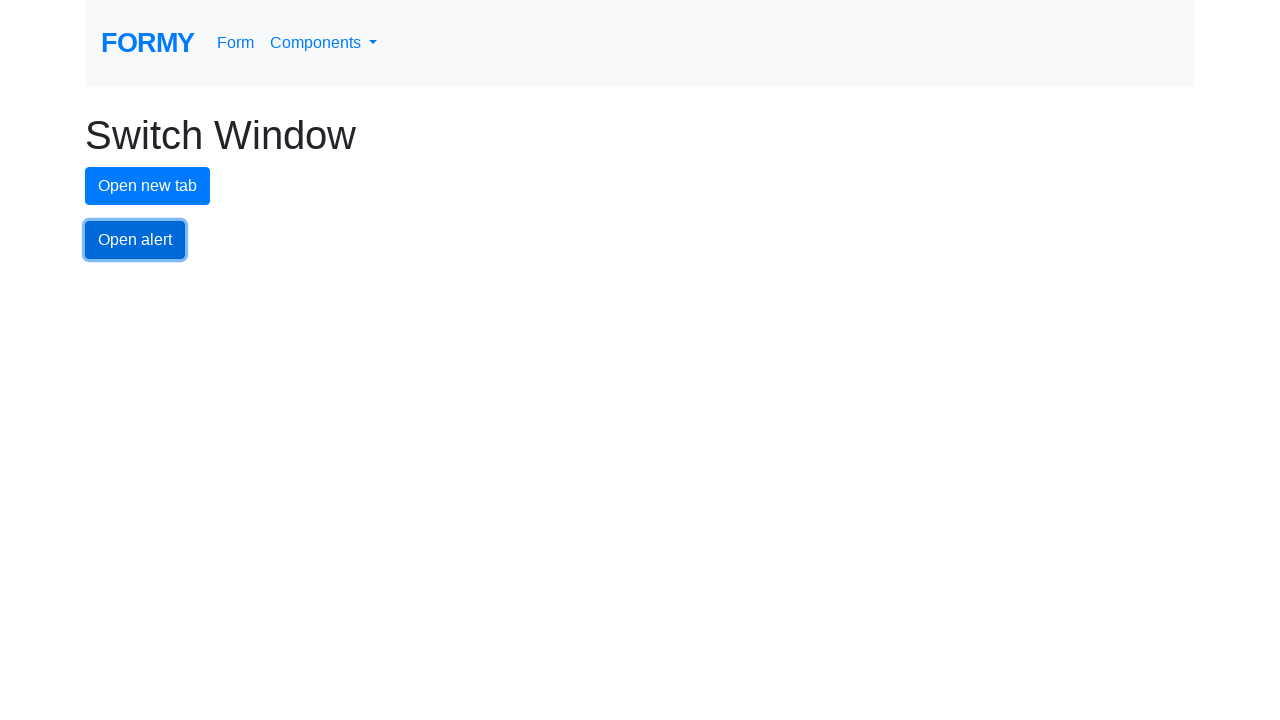